Tests JavaScript prompt alert functionality by triggering a prompt, entering text, accepting it, and verifying the result

Starting URL: https://the-internet.herokuapp.com/javascript_alerts

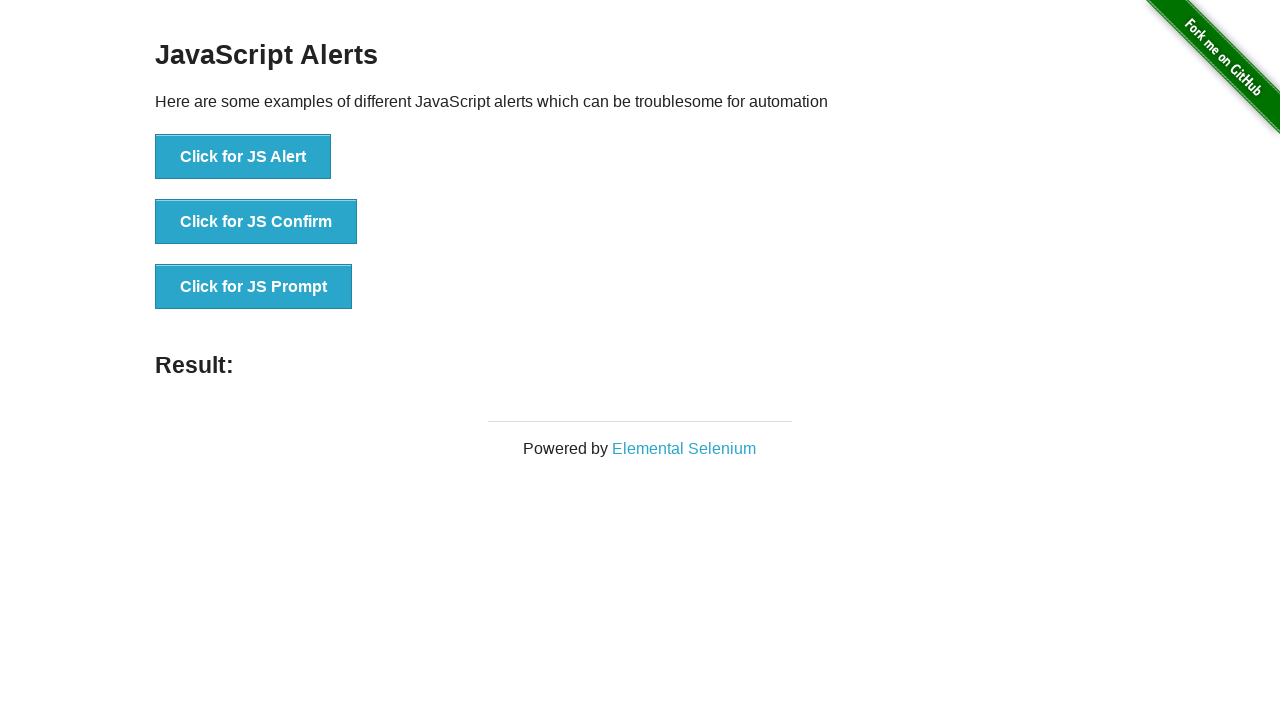

Clicked button to trigger prompt alert at (254, 287) on //*[@id="content"]/div/ul/li[3]/button
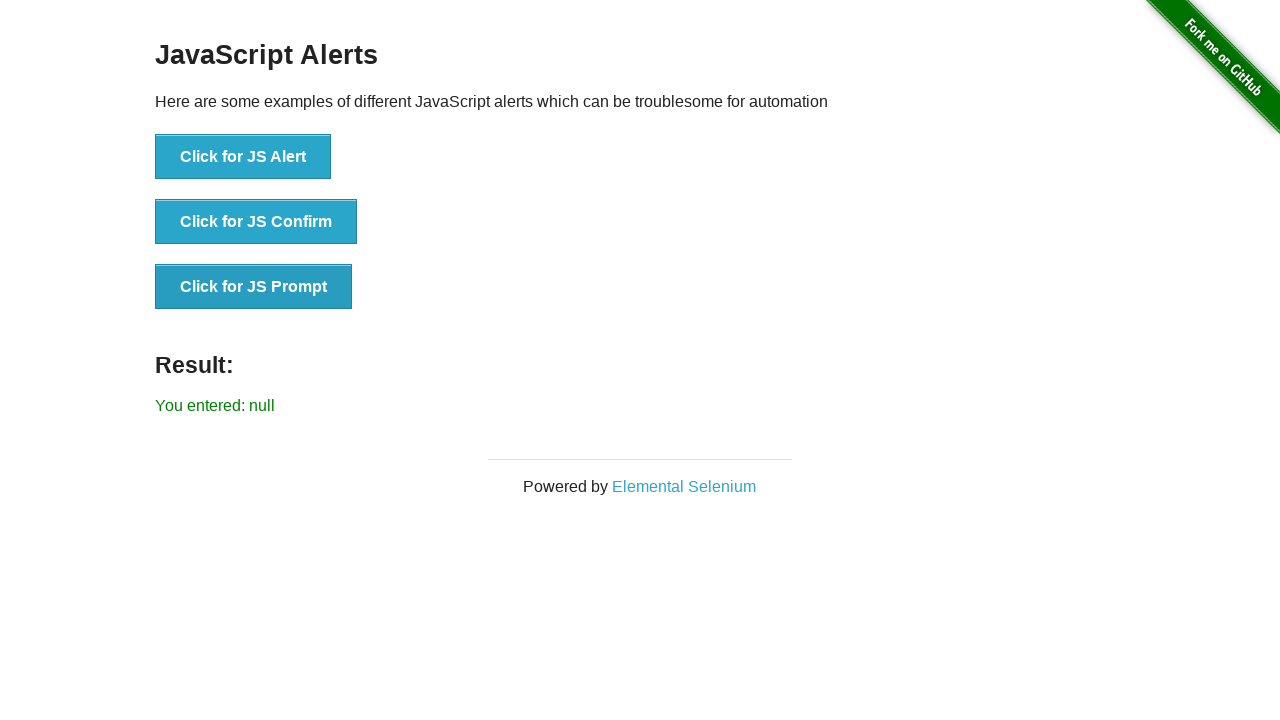

Set up dialog handler to accept prompt with text 'I am me'
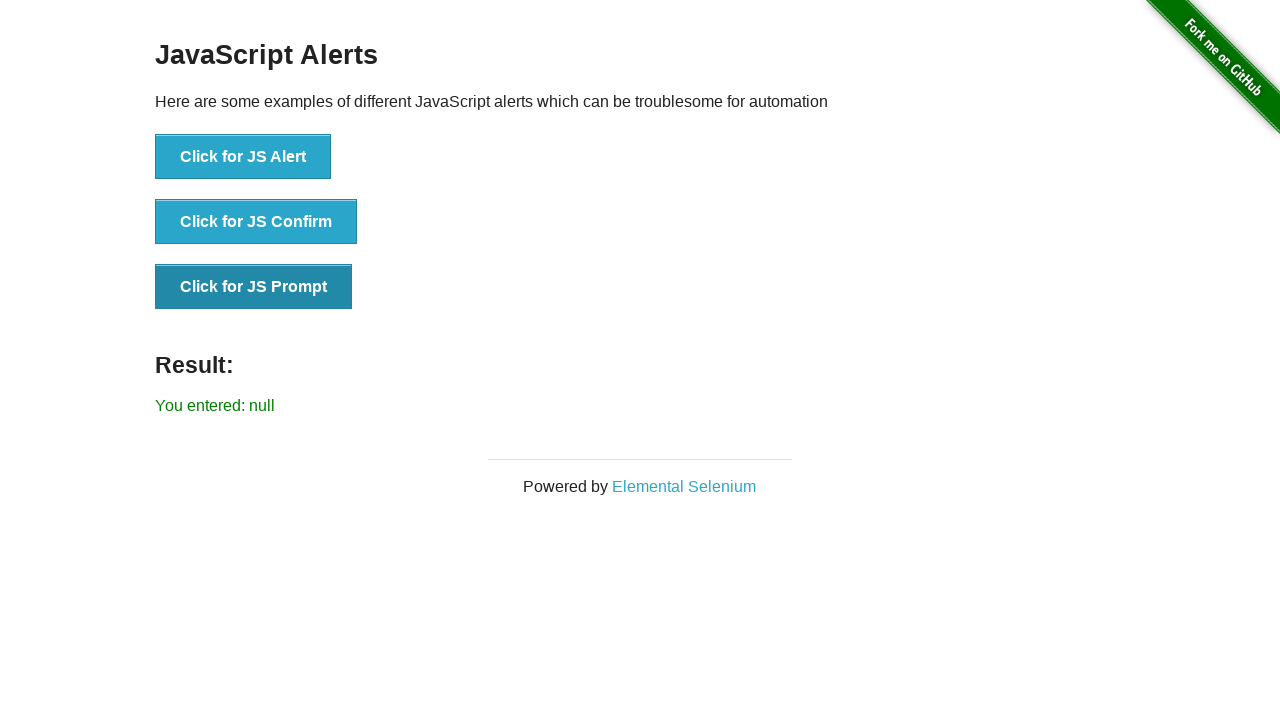

Result element loaded after accepting prompt
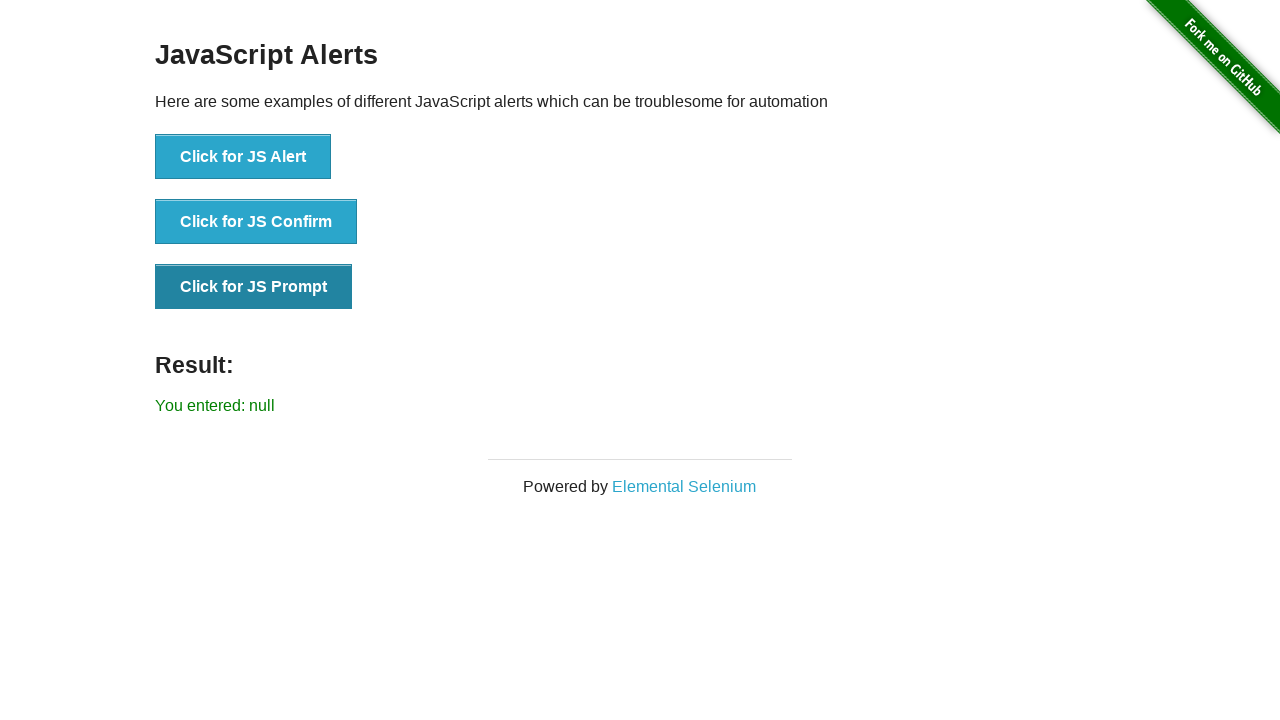

Retrieved result text: You entered: null
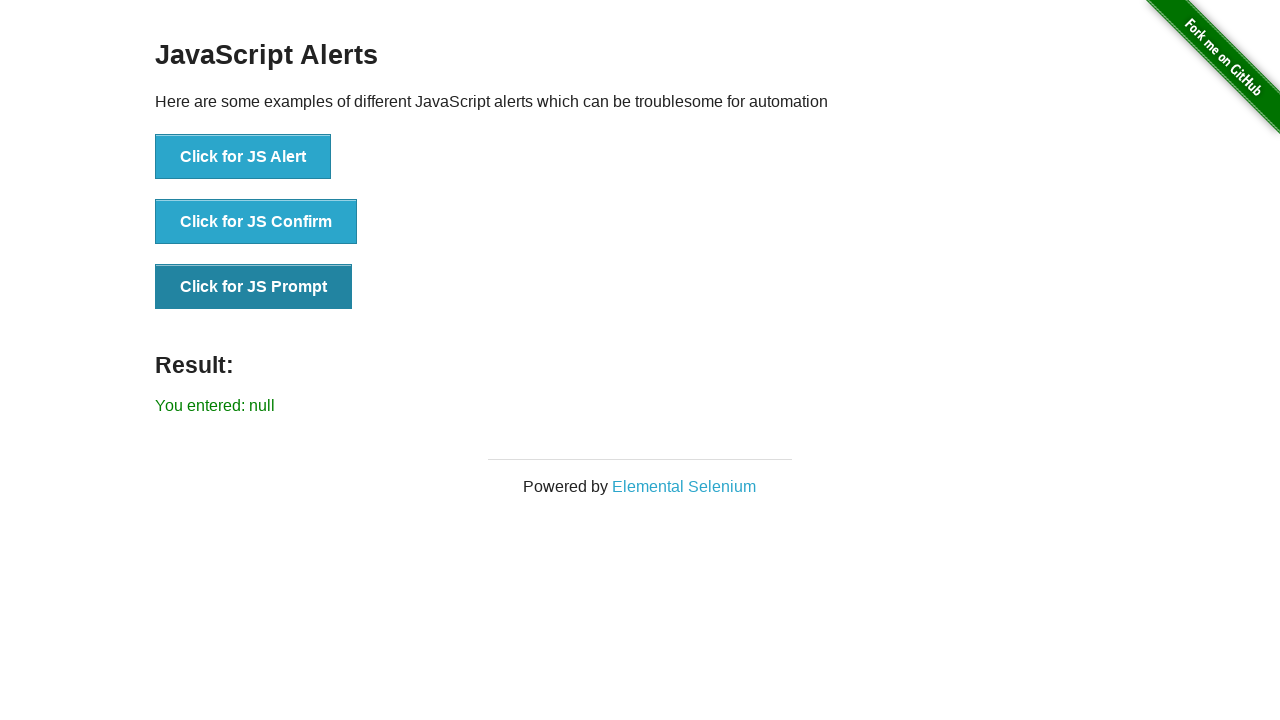

Printed result text to console
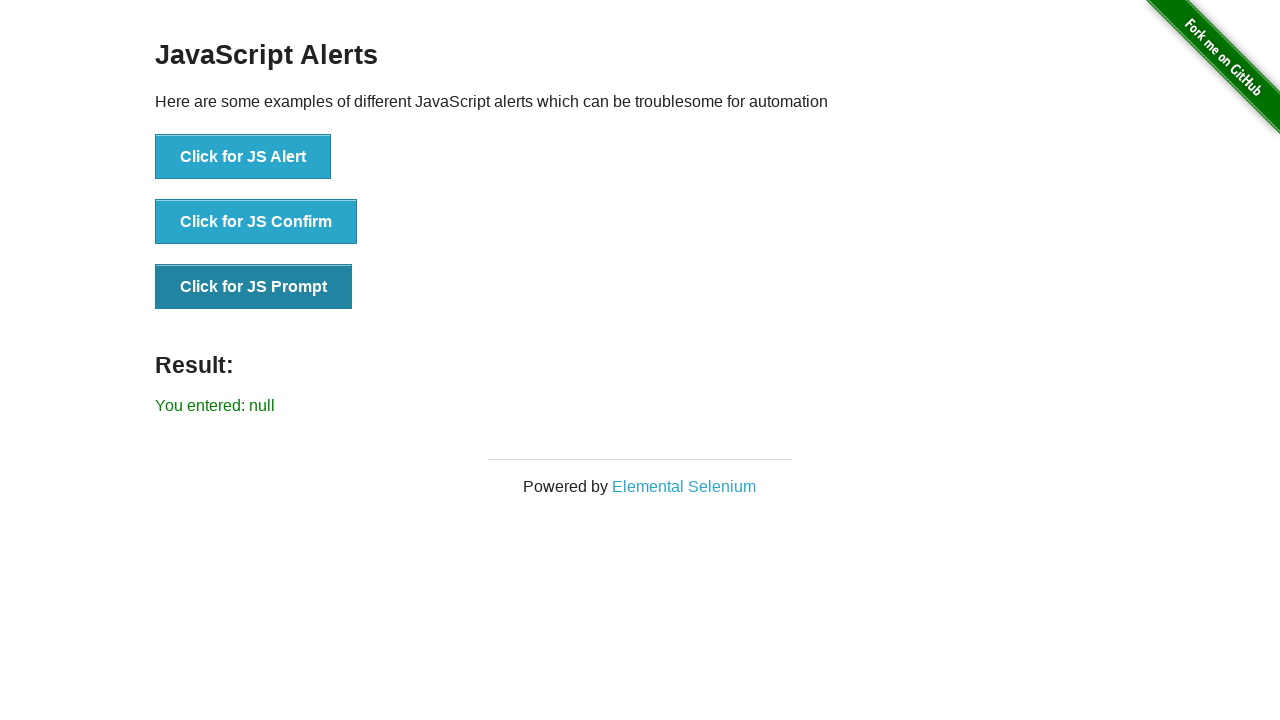

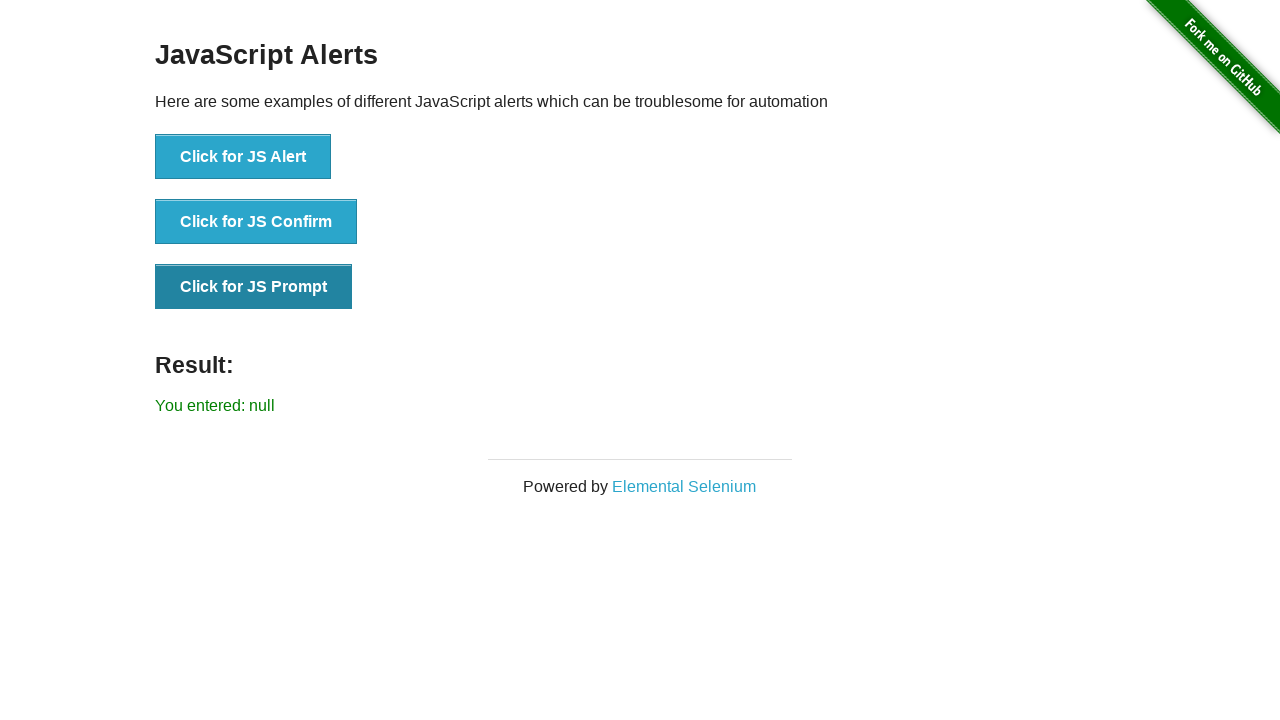